Navigates to the Selenium website with mobile viewport dimensions (412x915) and verifies the page title is "Selenium"

Starting URL: https://www.selenium.dev/

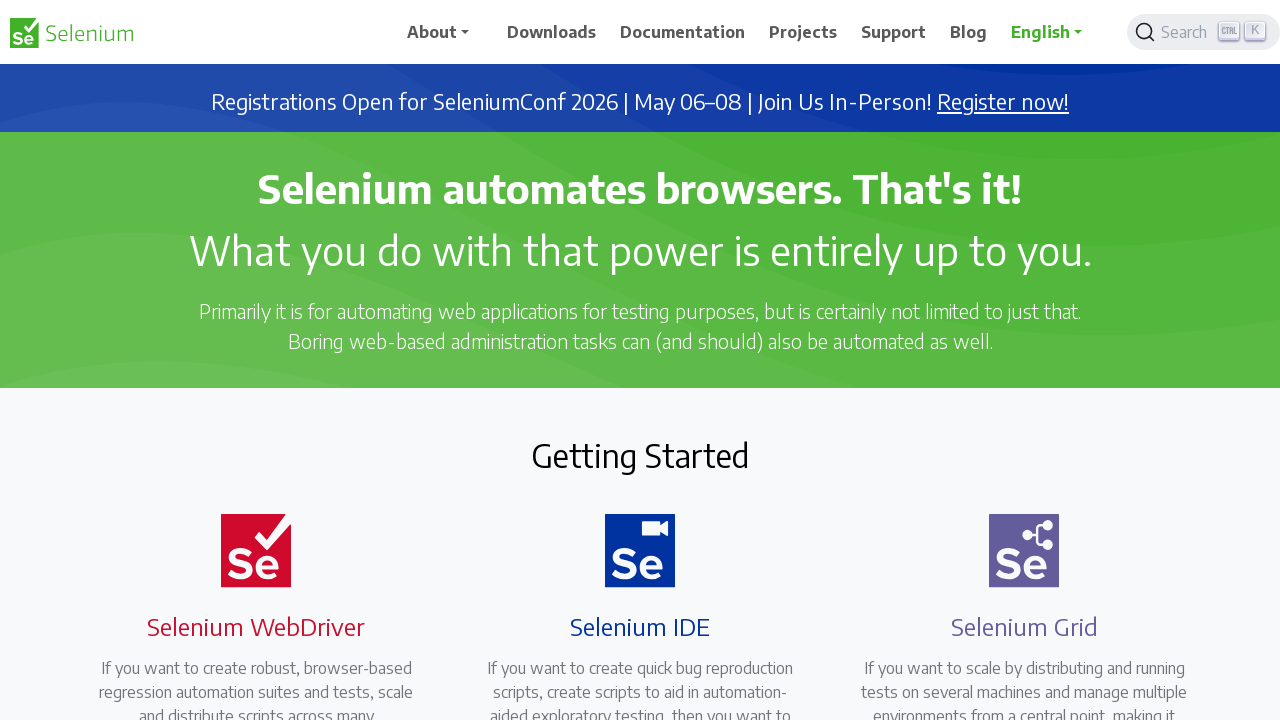

Set mobile viewport dimensions to 412x915
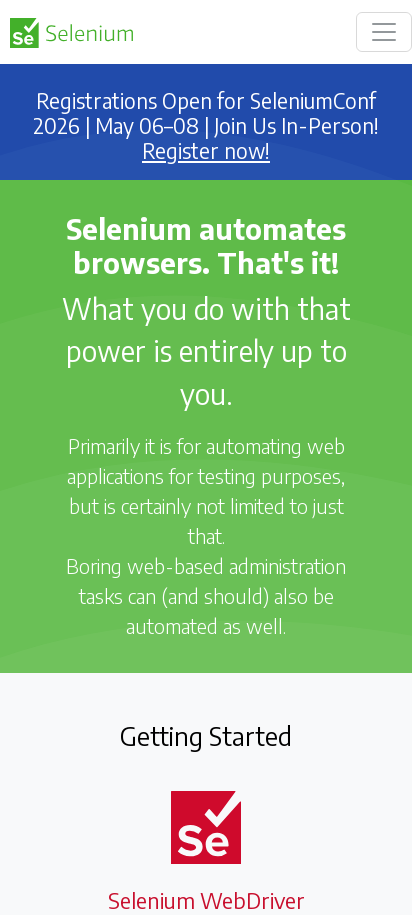

Waited for page to reach domcontentloaded state
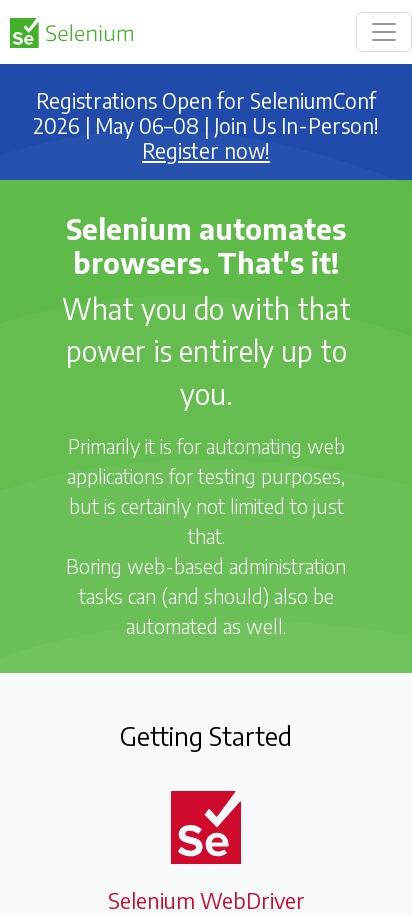

Verified page title is 'Selenium'
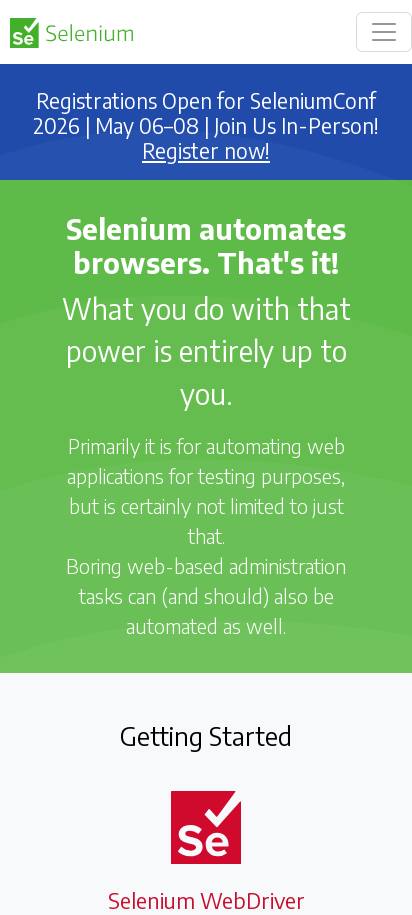

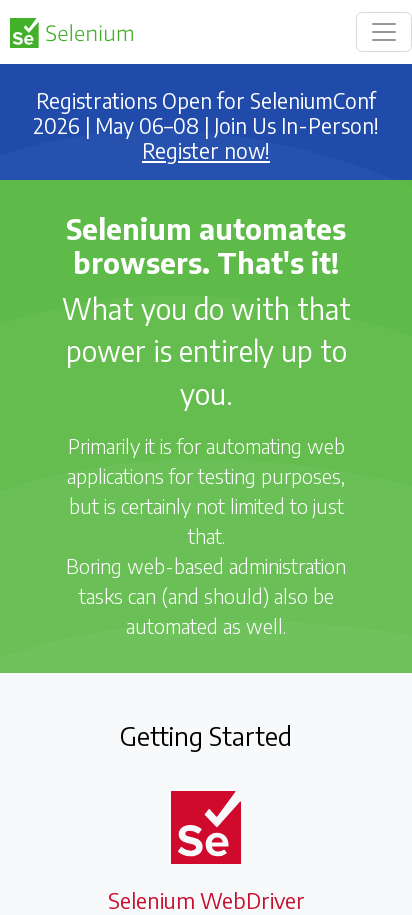